Tests that clicking the "Email" column header sorts the table data alphabetically in ascending order.

Starting URL: http://the-internet.herokuapp.com/tables

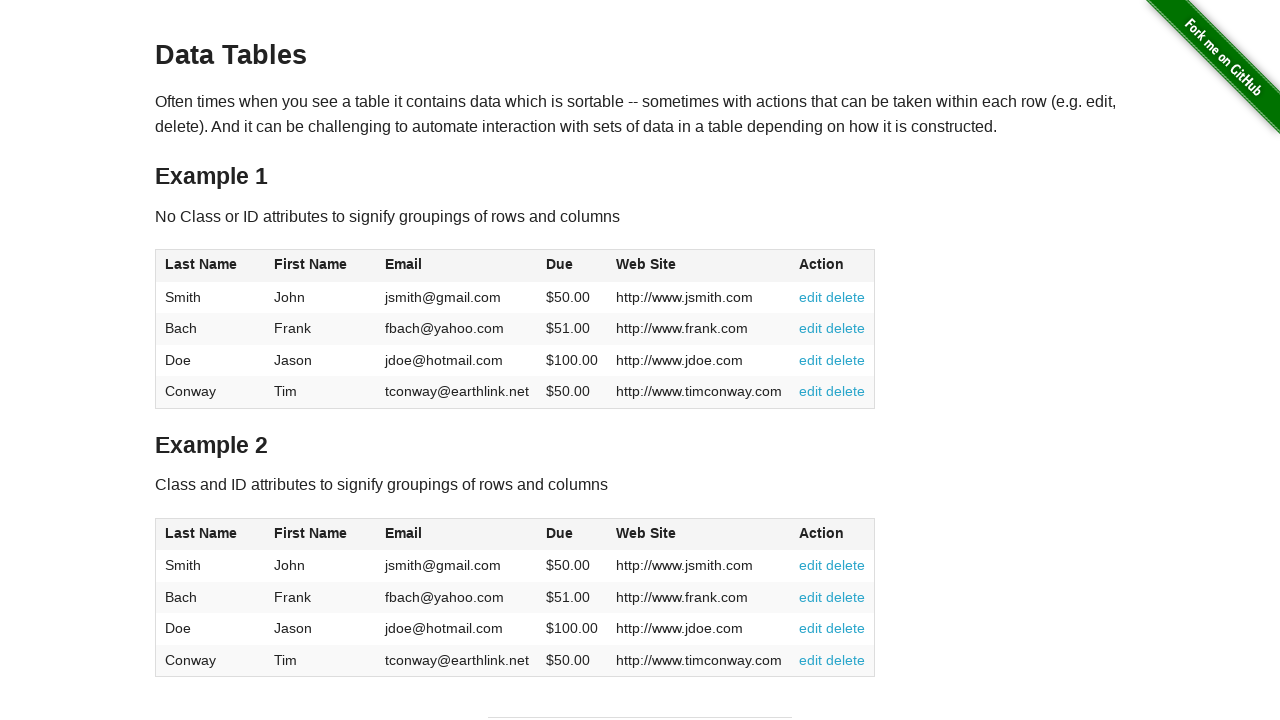

Clicked Email column header to sort table in ascending order at (457, 266) on #table1 thead tr th:nth-of-type(3)
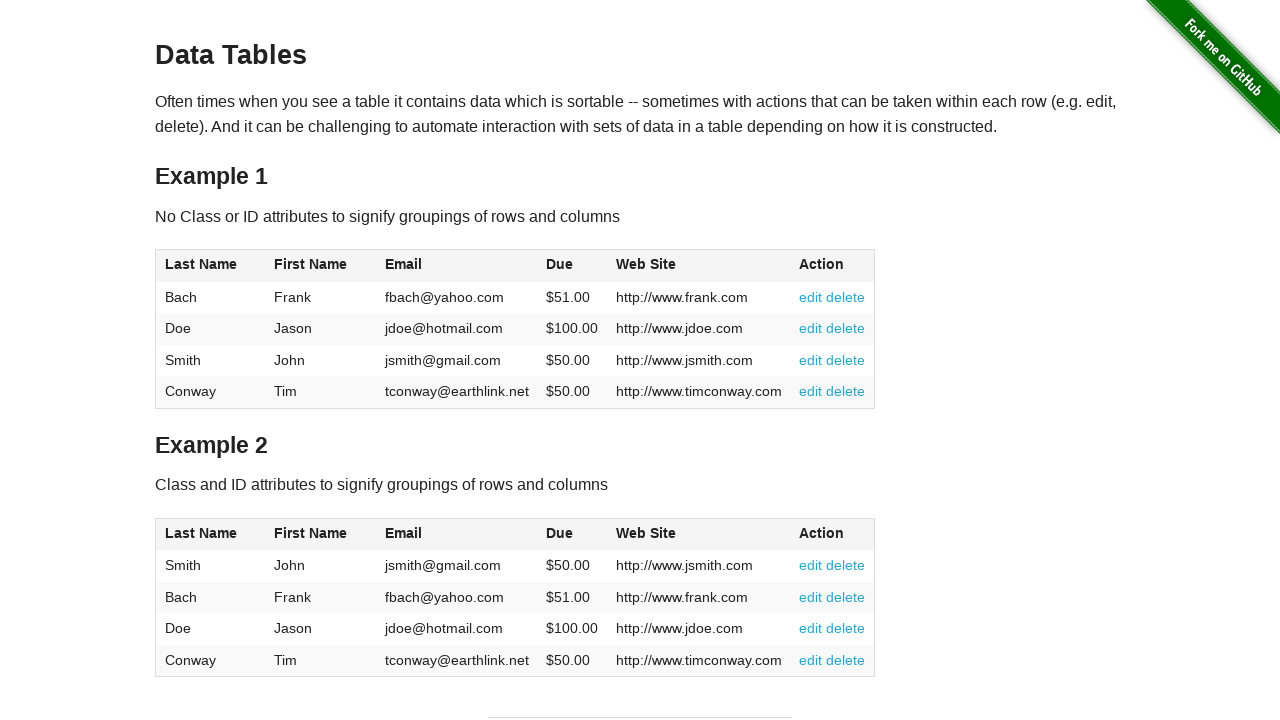

Table loaded and sorted by Email column in ascending order
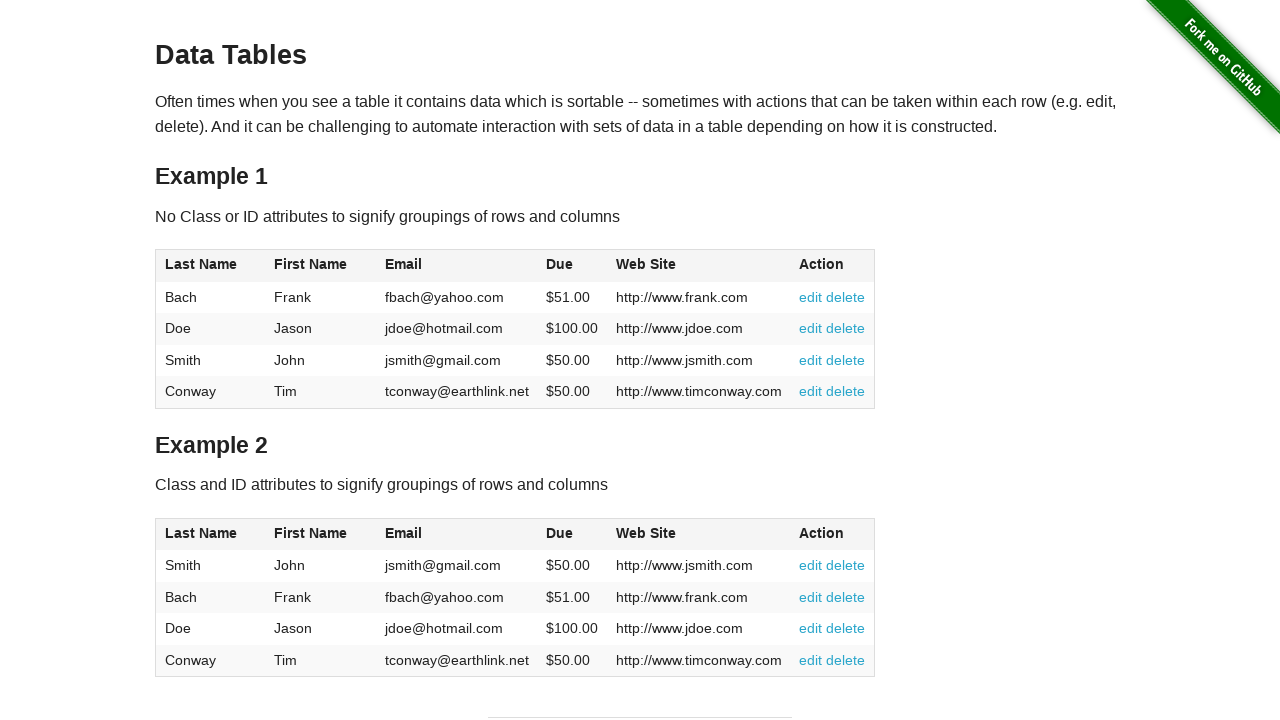

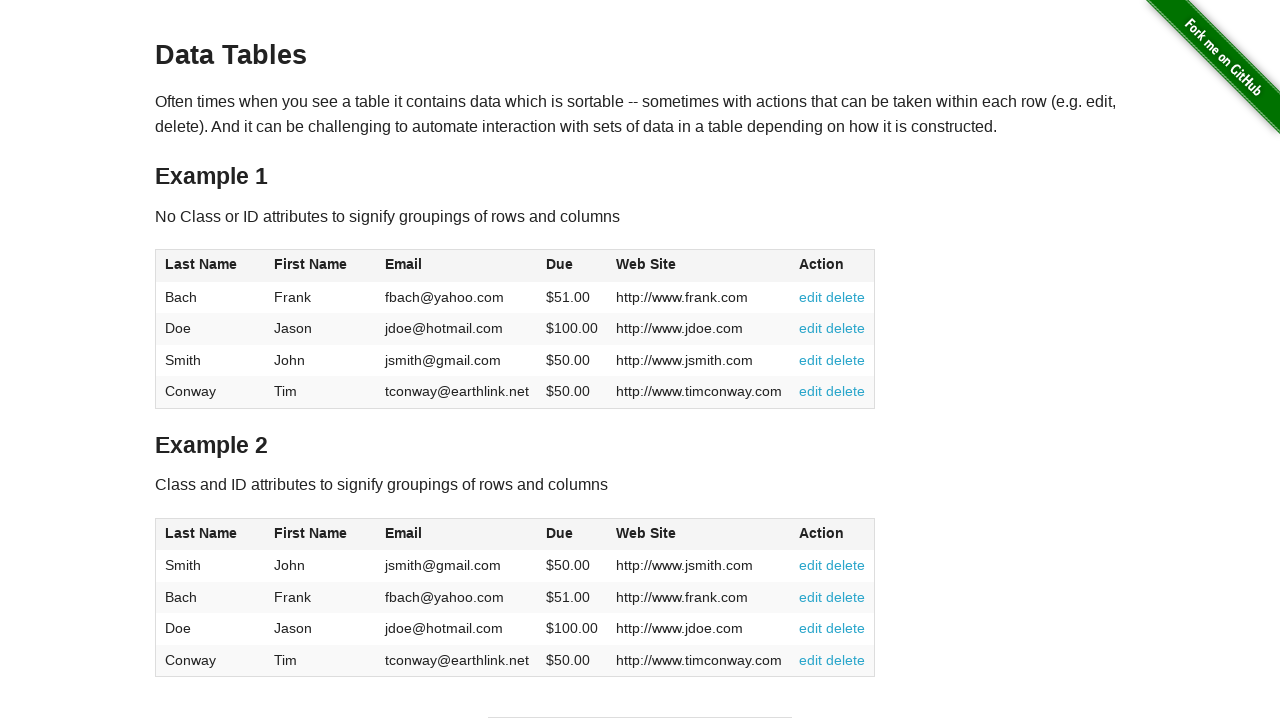